Tests basic browser window management by navigating to a demo site, clearing cookies, and cycling through fullscreen, maximize, and minimize window states.

Starting URL: https://www.saucedemo.com/

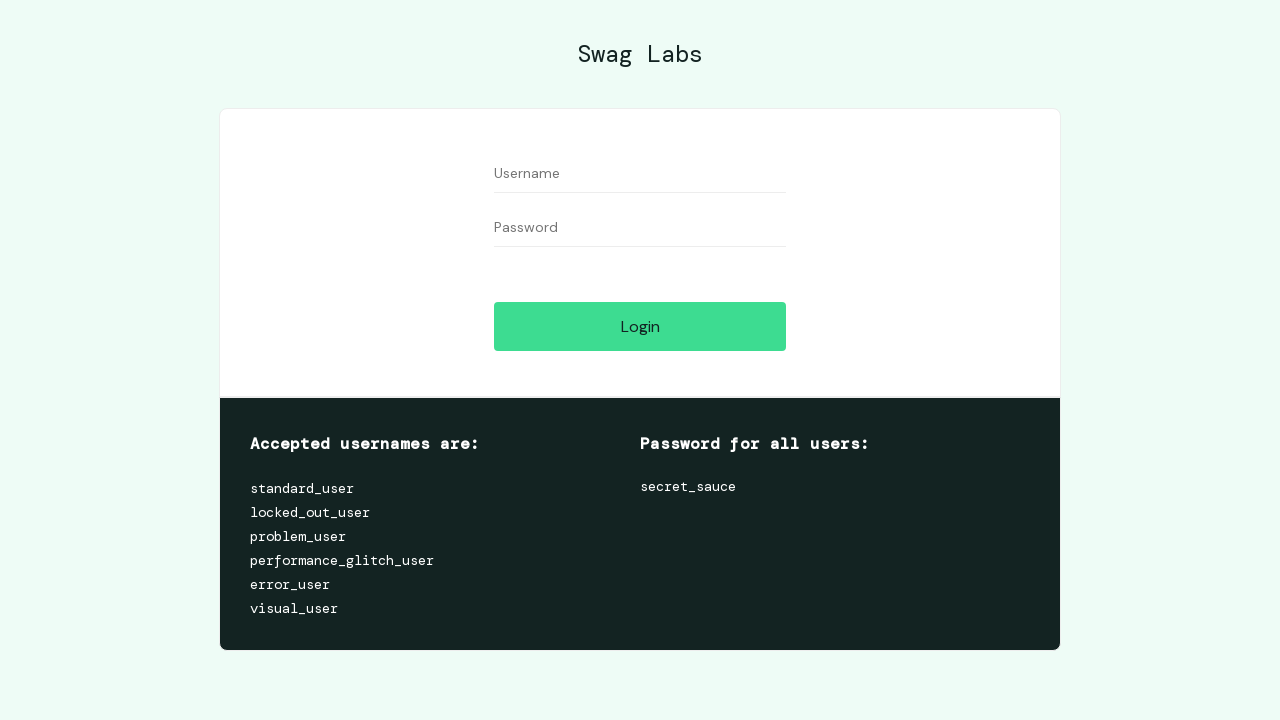

Cleared all cookies from context
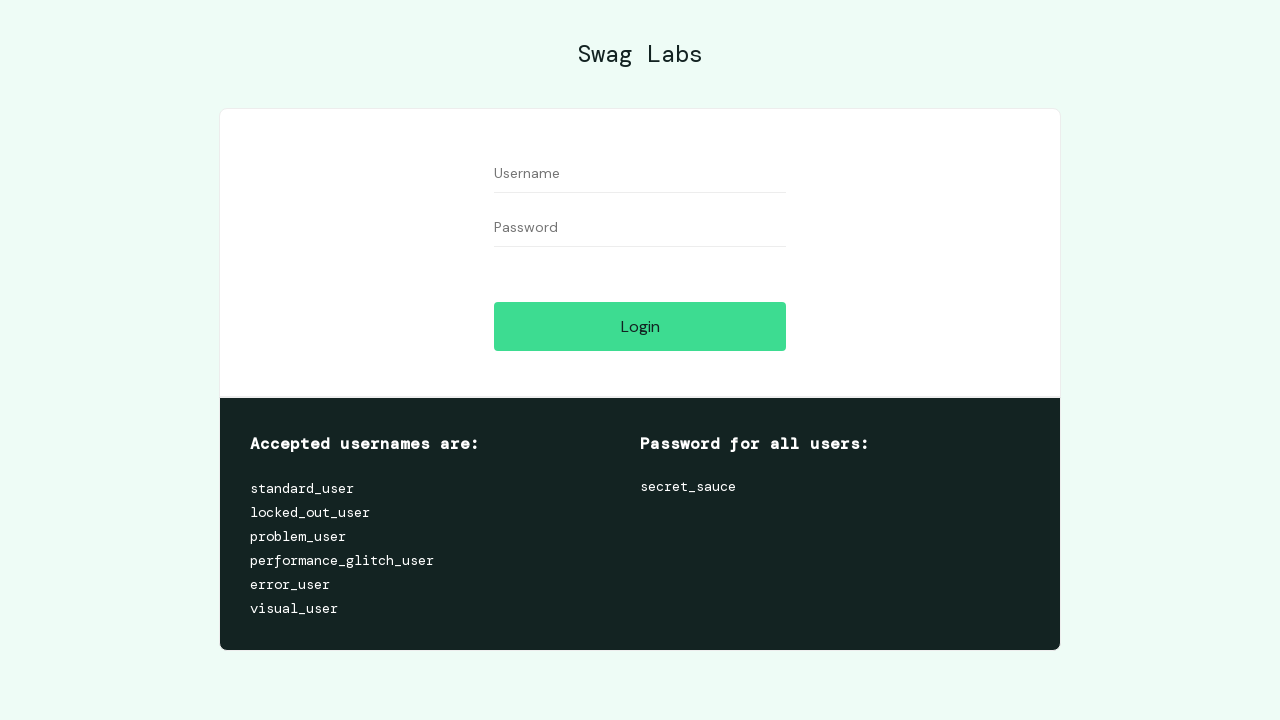

Set viewport to fullscreen size (1920x1080)
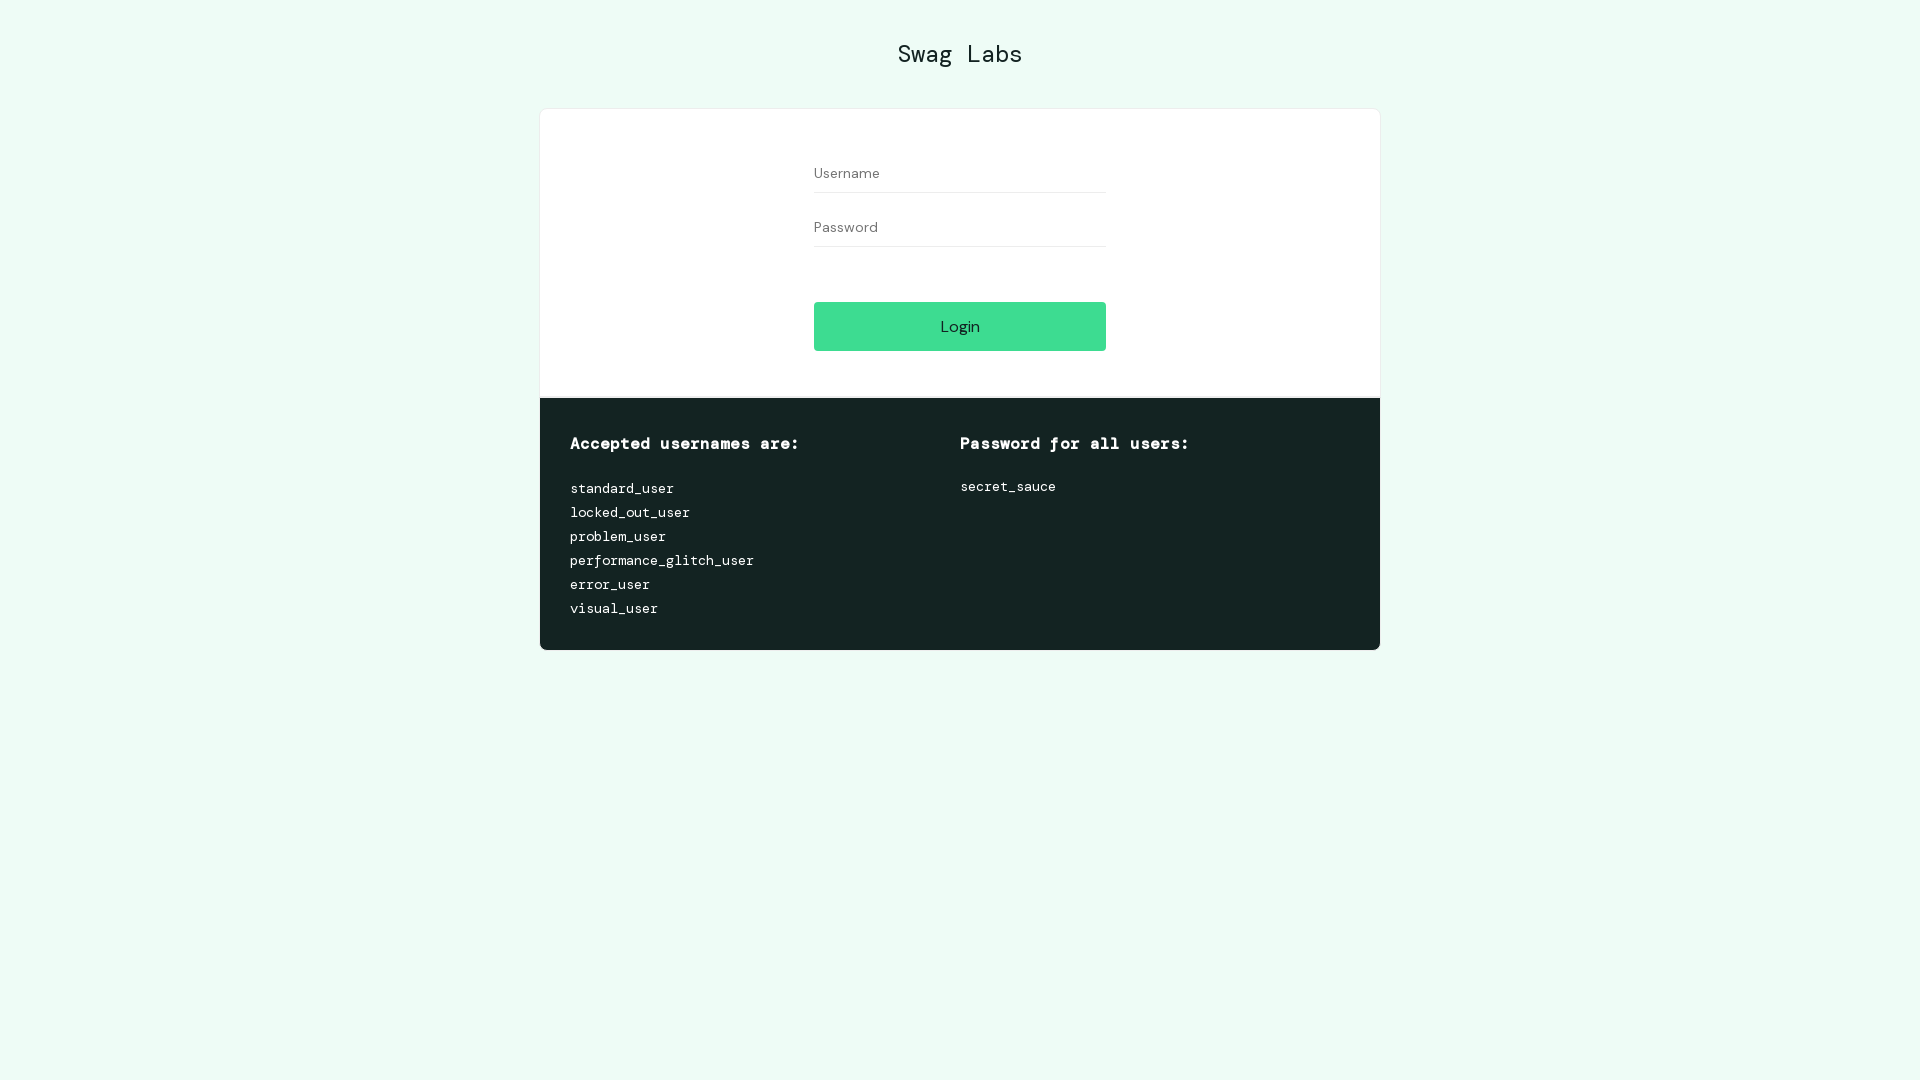

Waited 2 seconds to observe fullscreen state
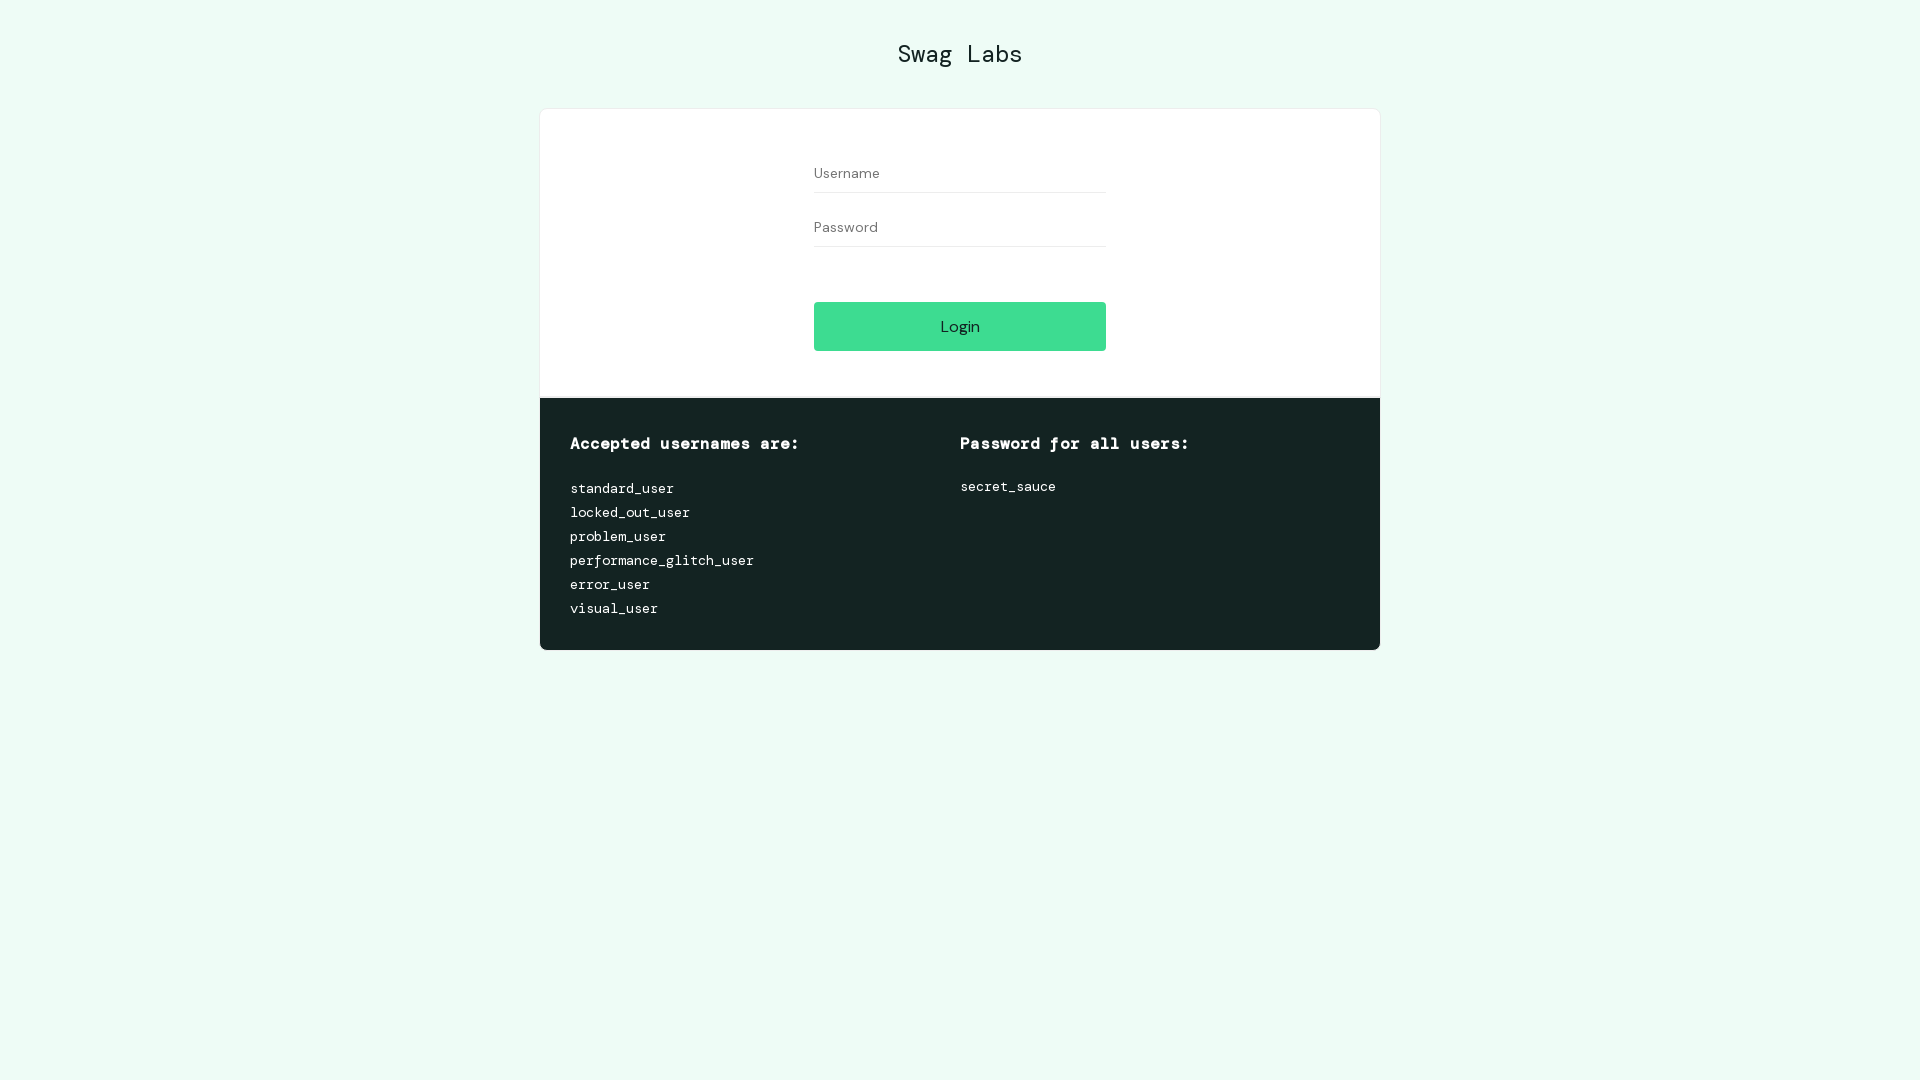

Set viewport to maximized size (1920x1080)
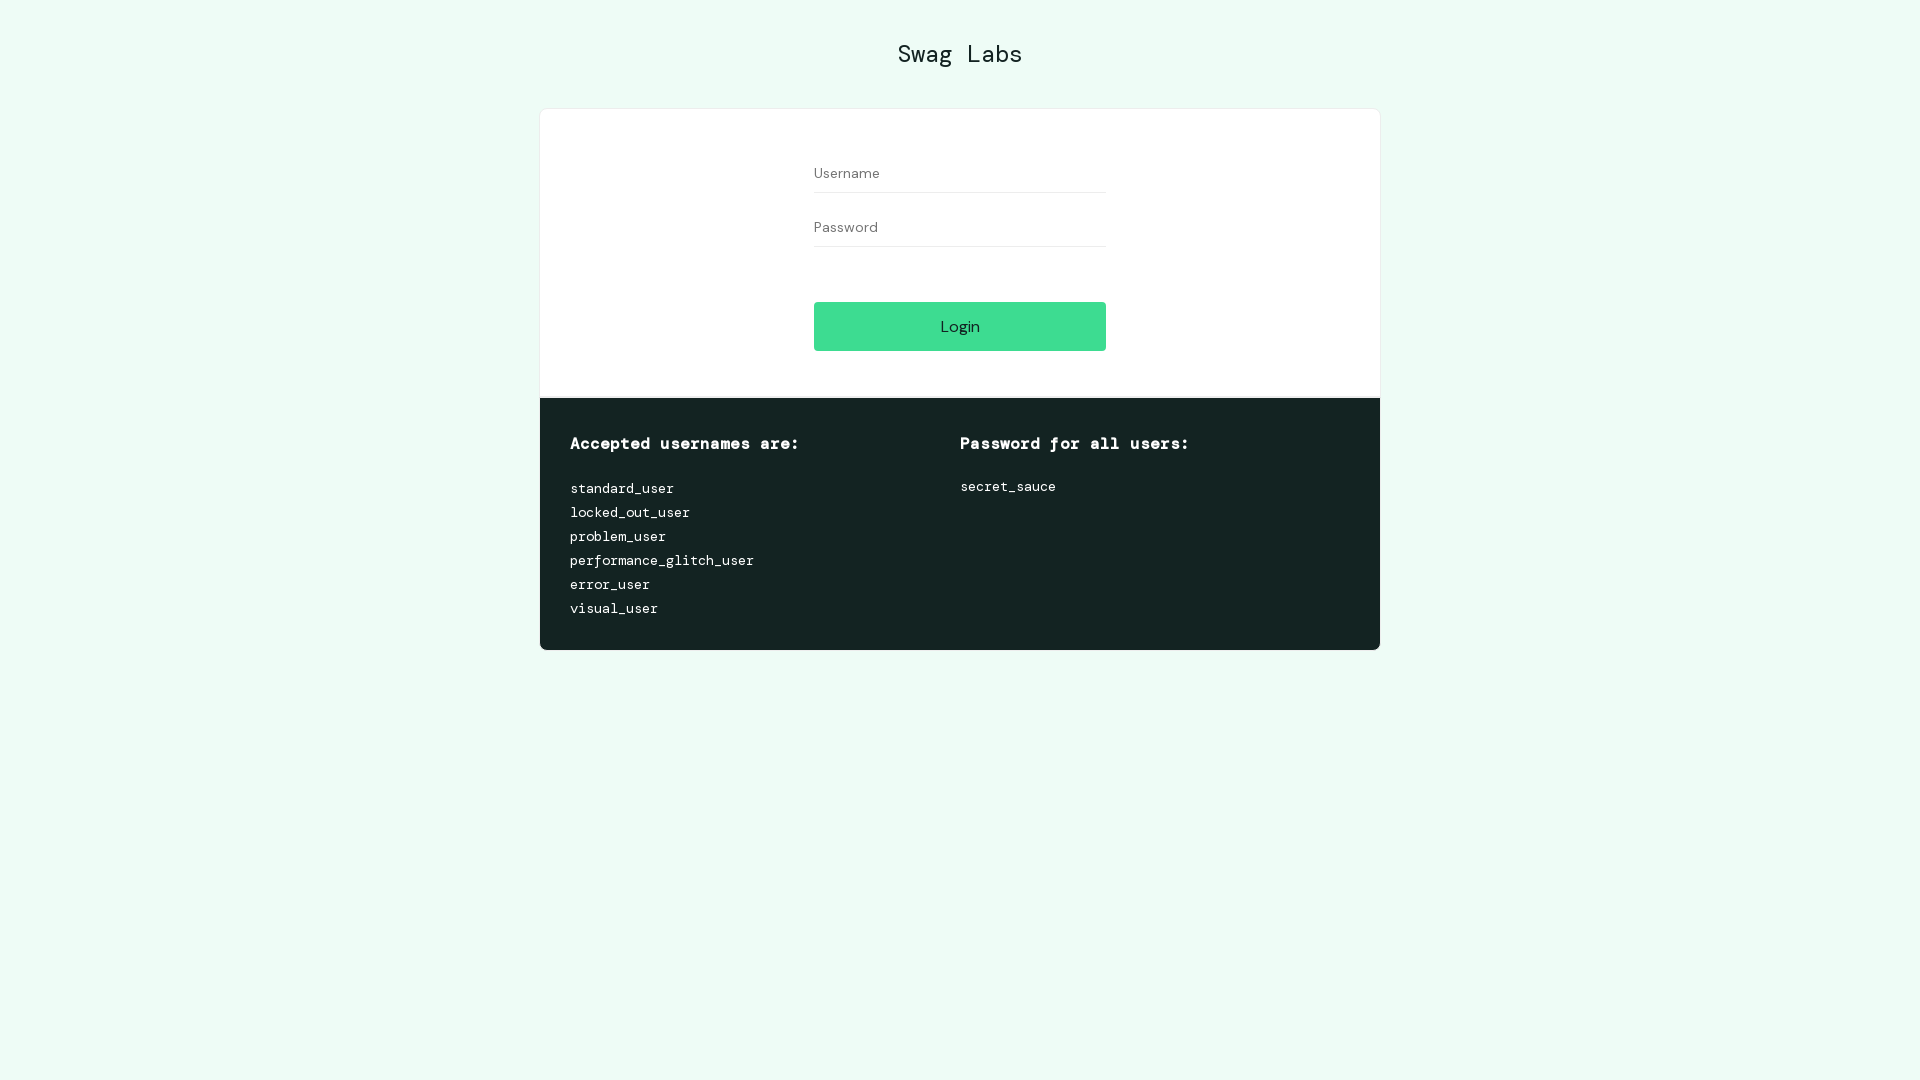

Waited 2 seconds to observe maximized state
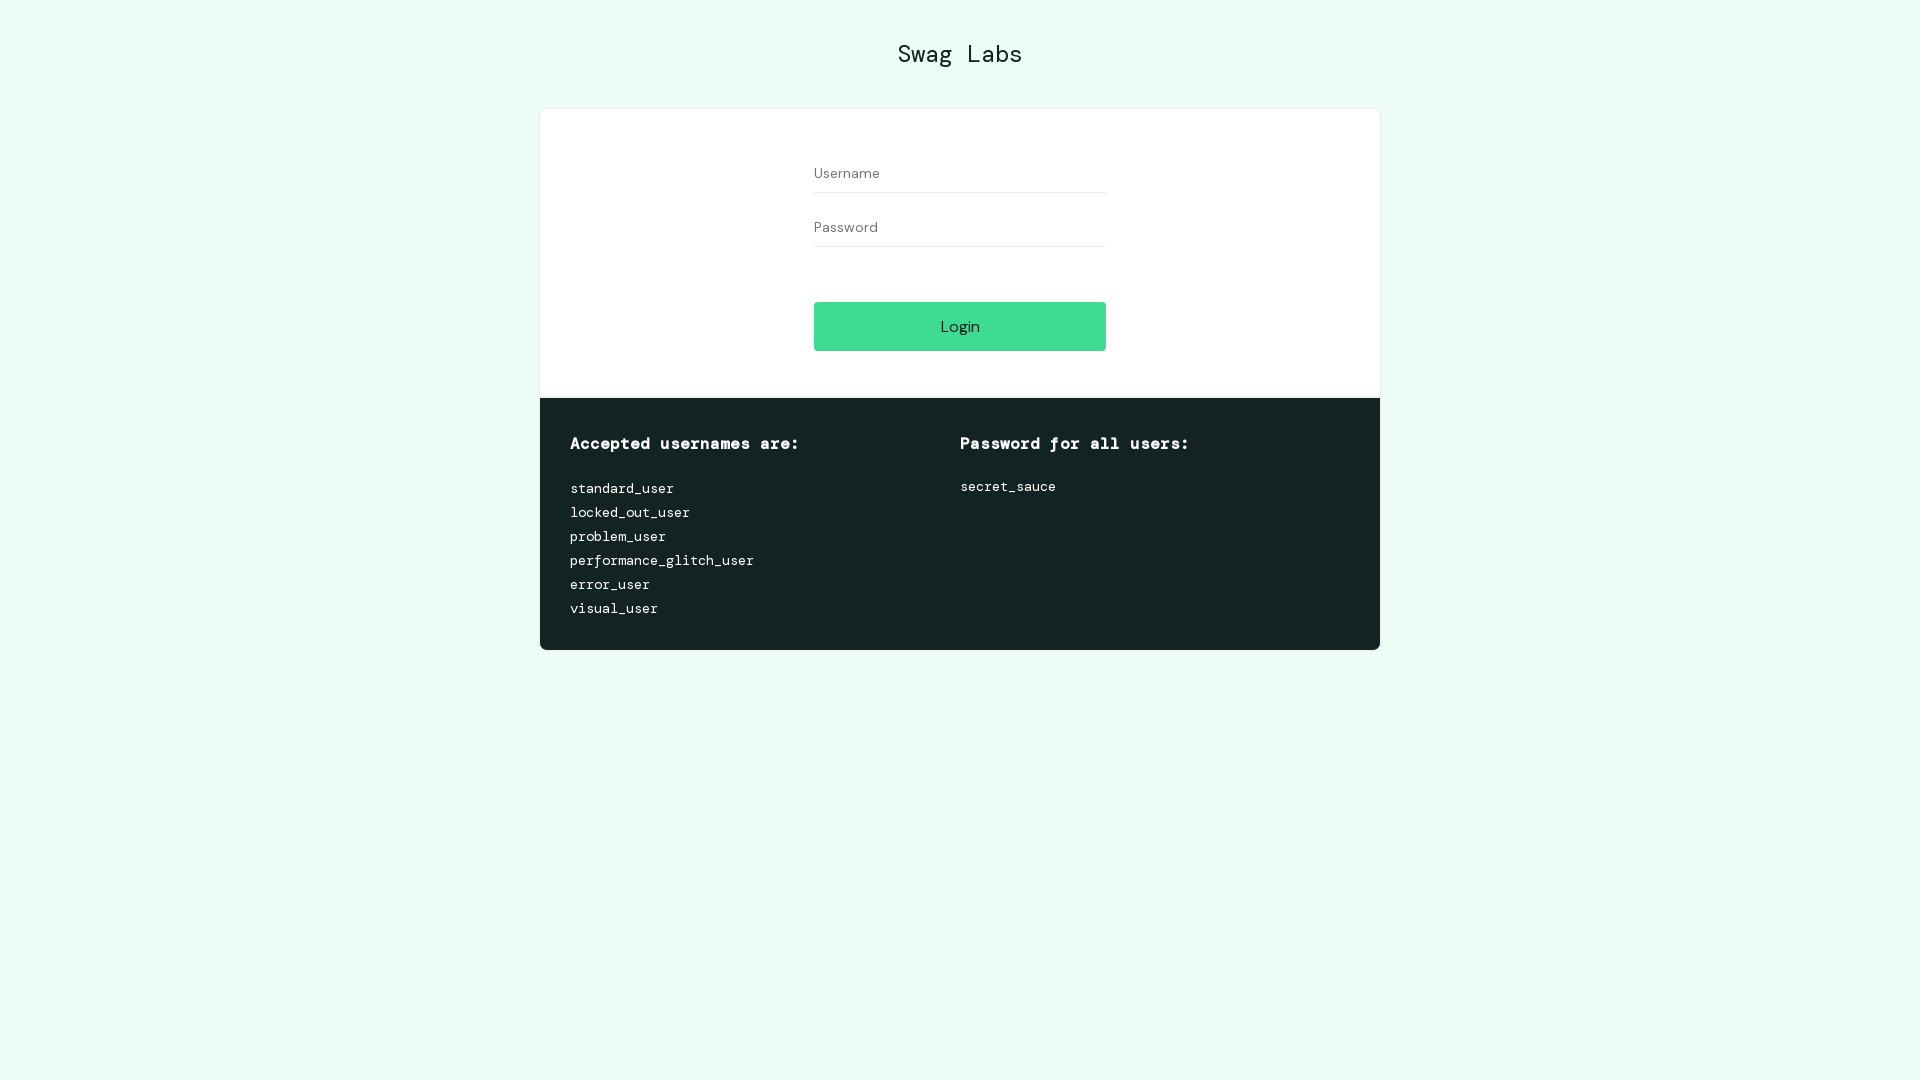

Verified page is still accessible by waiting for username input field
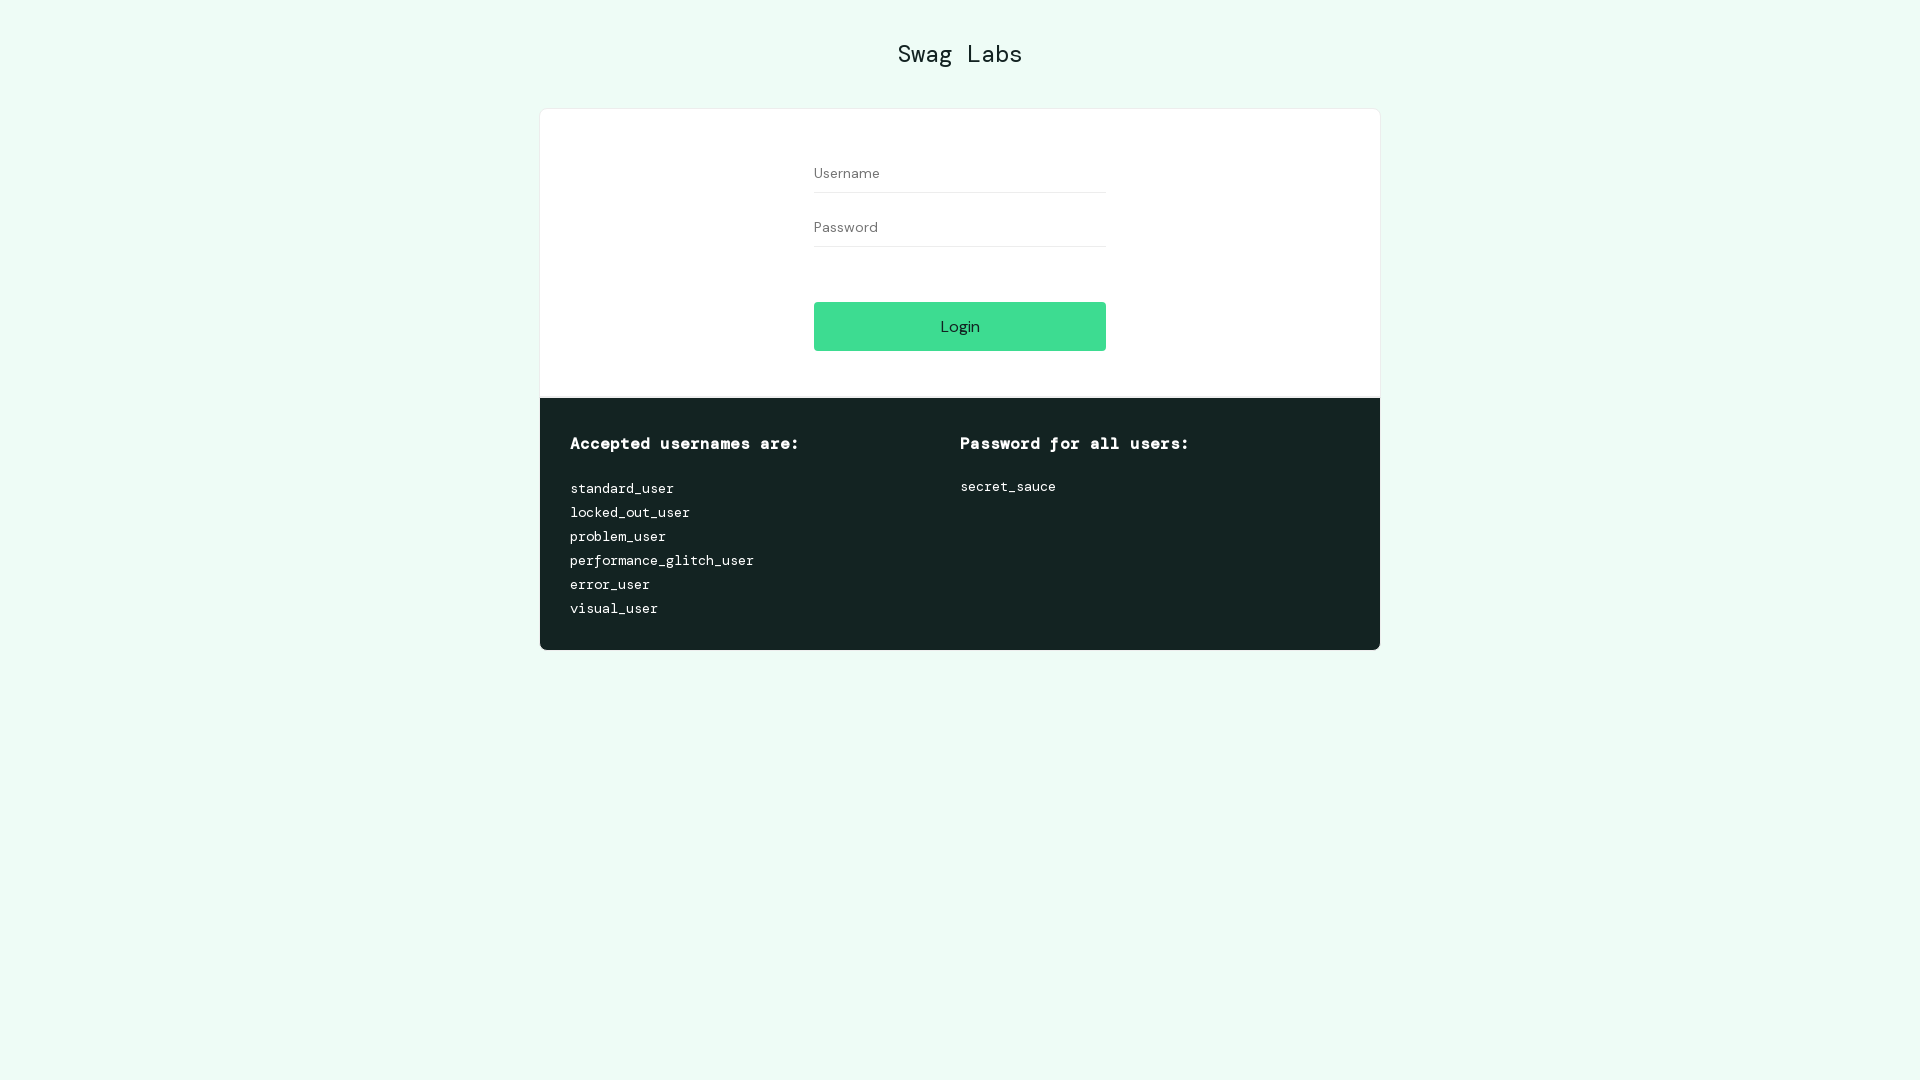

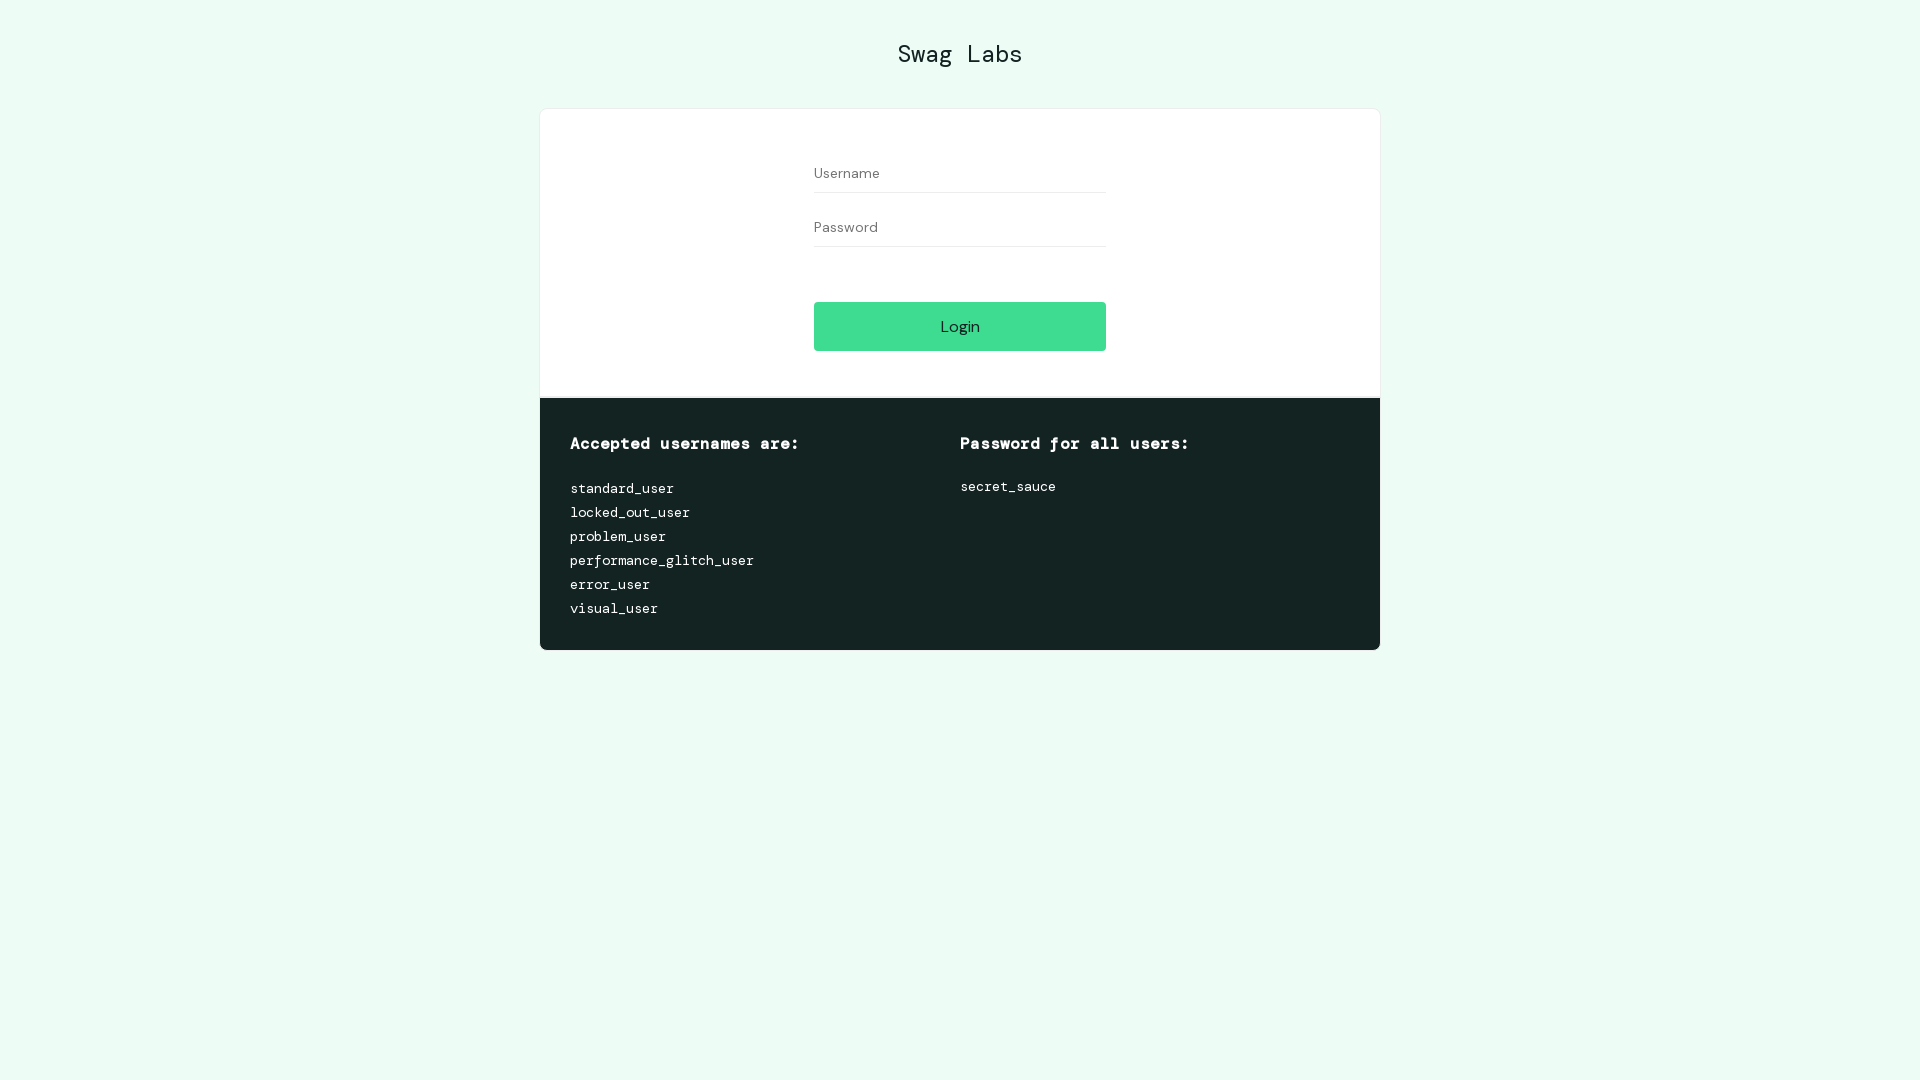